Tests jQuery UI datepicker functionality by selecting dates through clicking and typing

Starting URL: https://jqueryui.com/resources/demos/datepicker/default.html

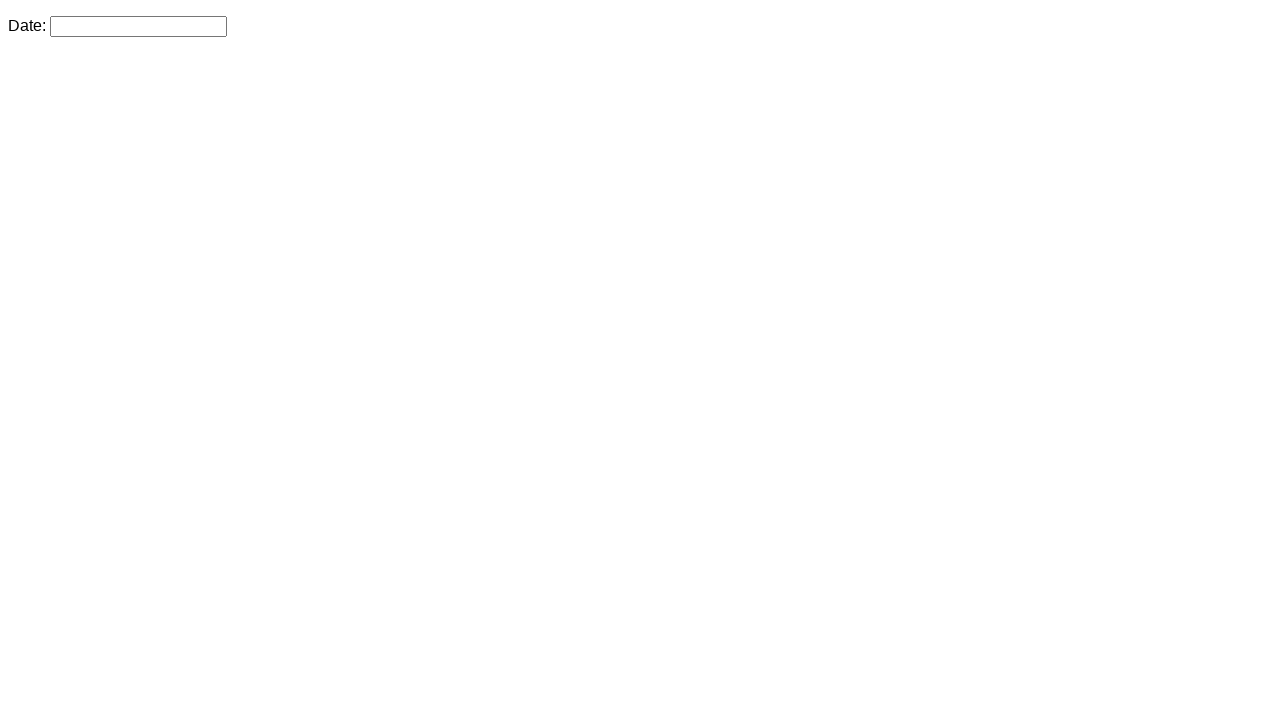

Clicked on datepicker input field to open date picker at (138, 26) on #datepicker
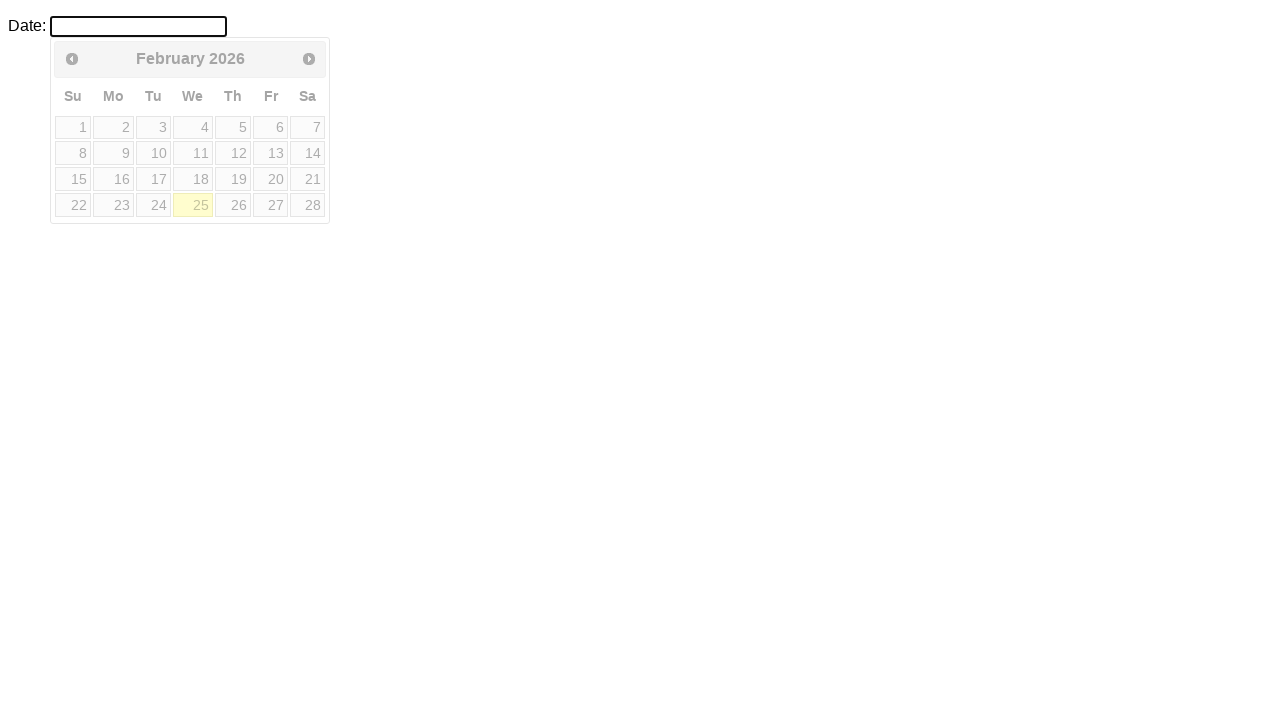

Selected date 24 from the date picker calendar at (153, 205) on a:text('24')
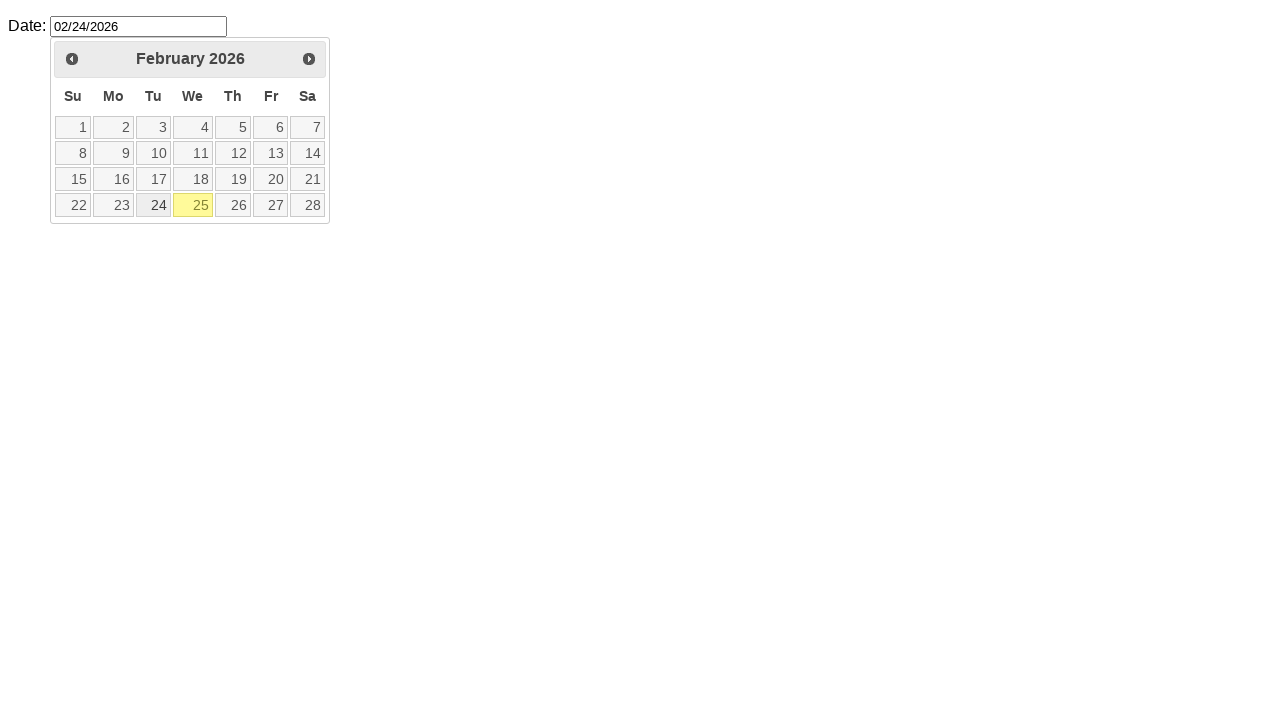

Clicked on datepicker input field to open it again at (138, 26) on #datepicker
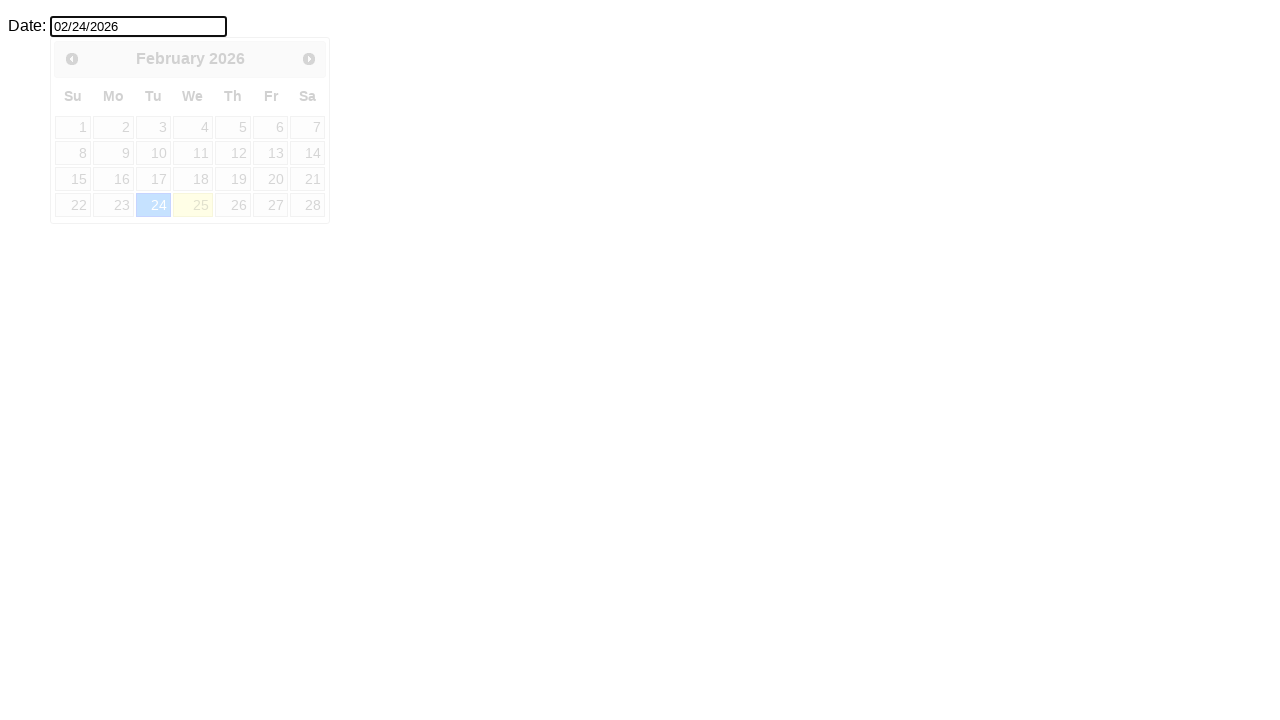

Cleared the datepicker input field on #datepicker
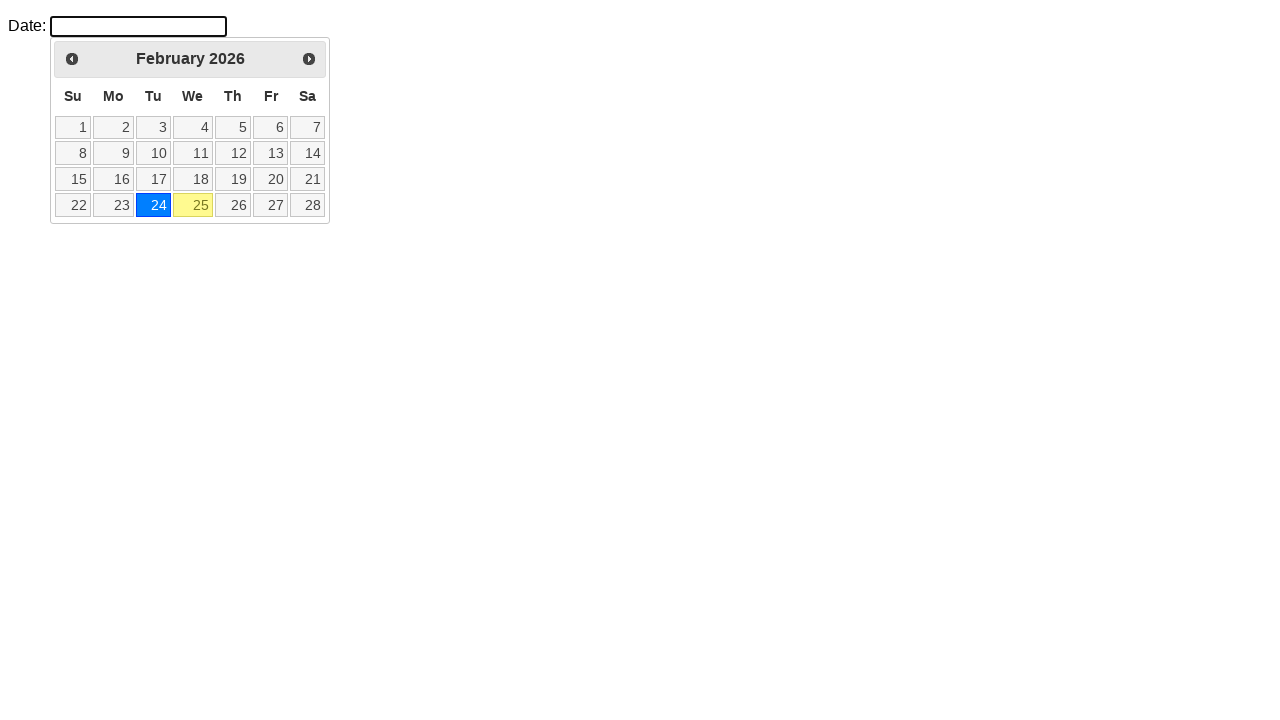

Typed date '06/25/2022' directly into datepicker field on #datepicker
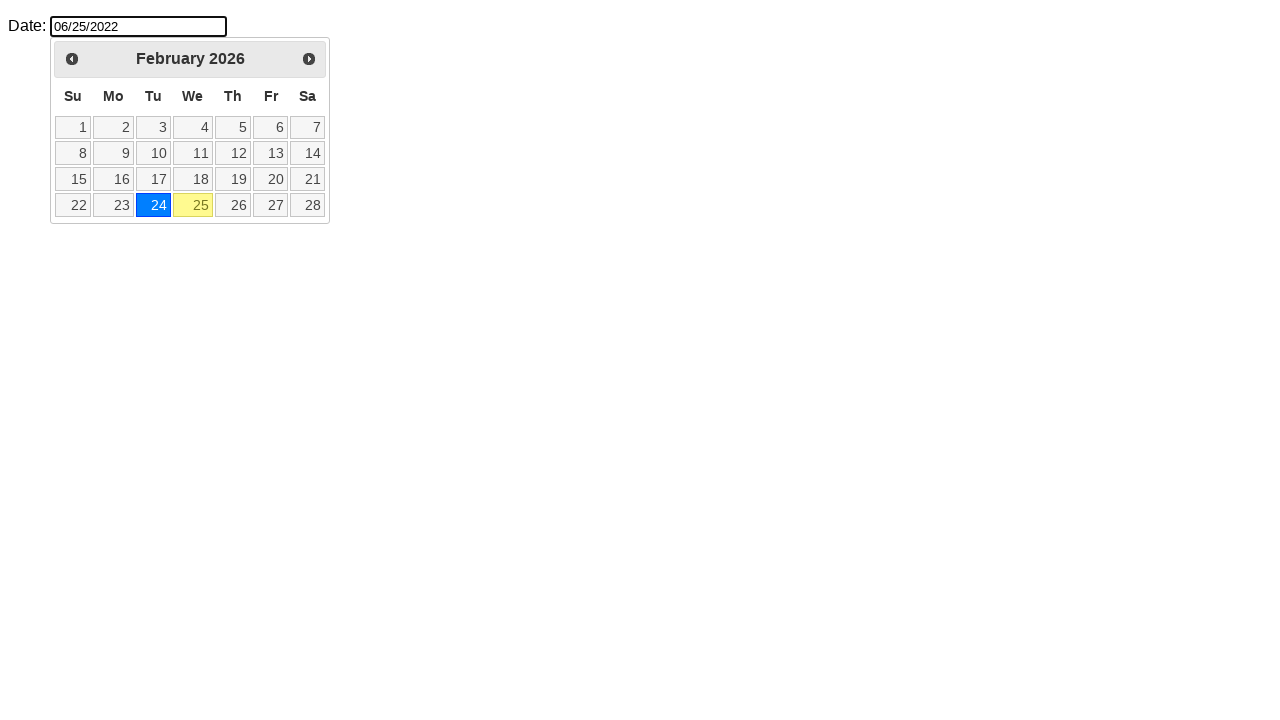

Pressed Escape key to close the date picker
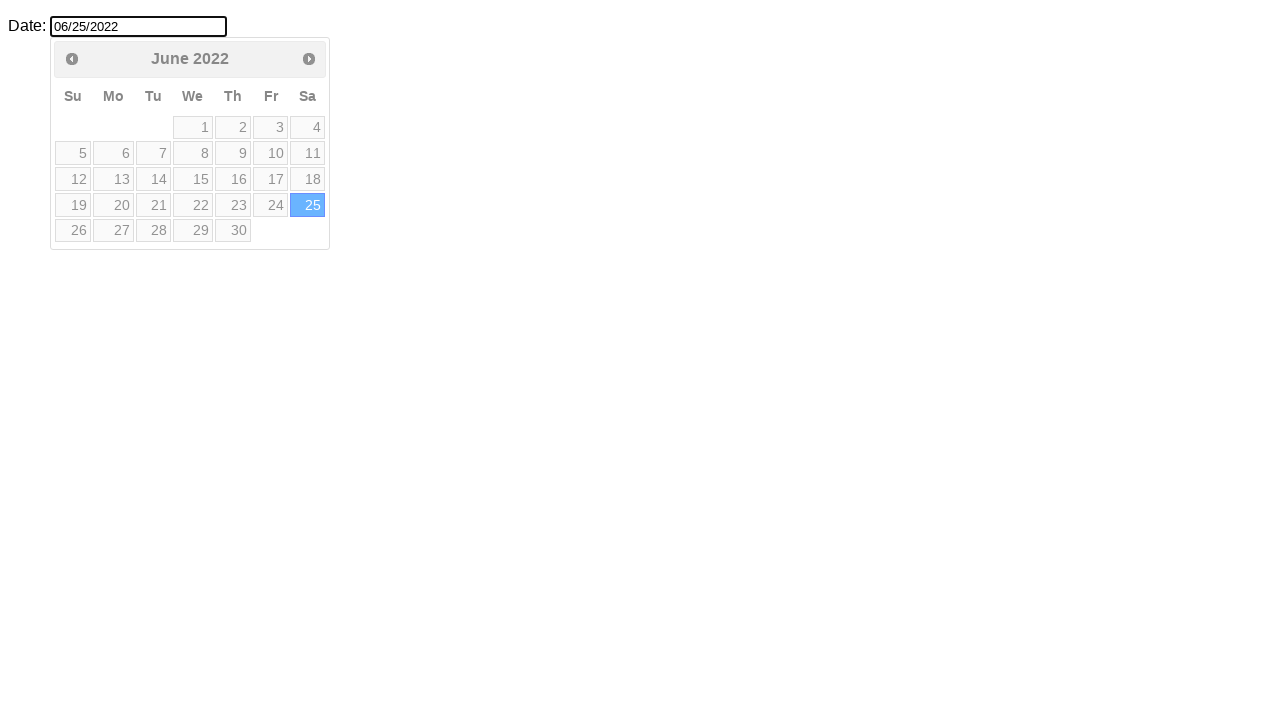

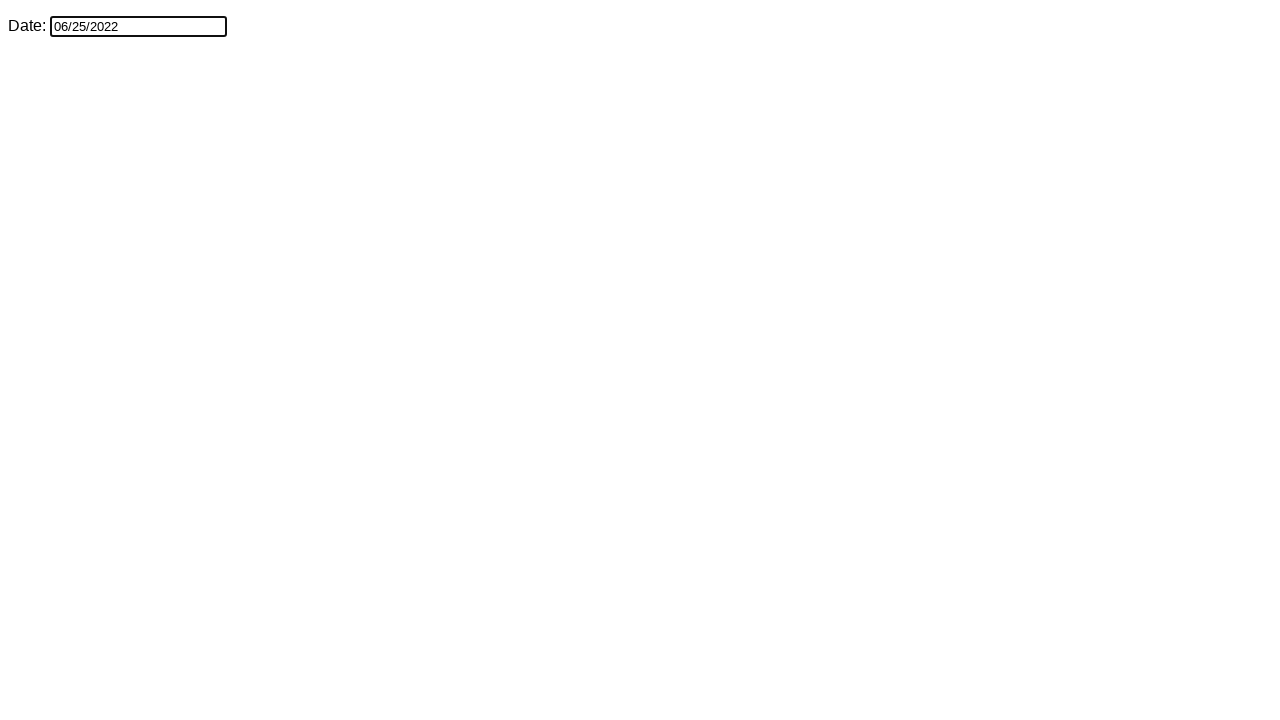